Navigates to a window handling practice page and maximizes the browser window

Starting URL: https://www.leafground.com/window.xhtml

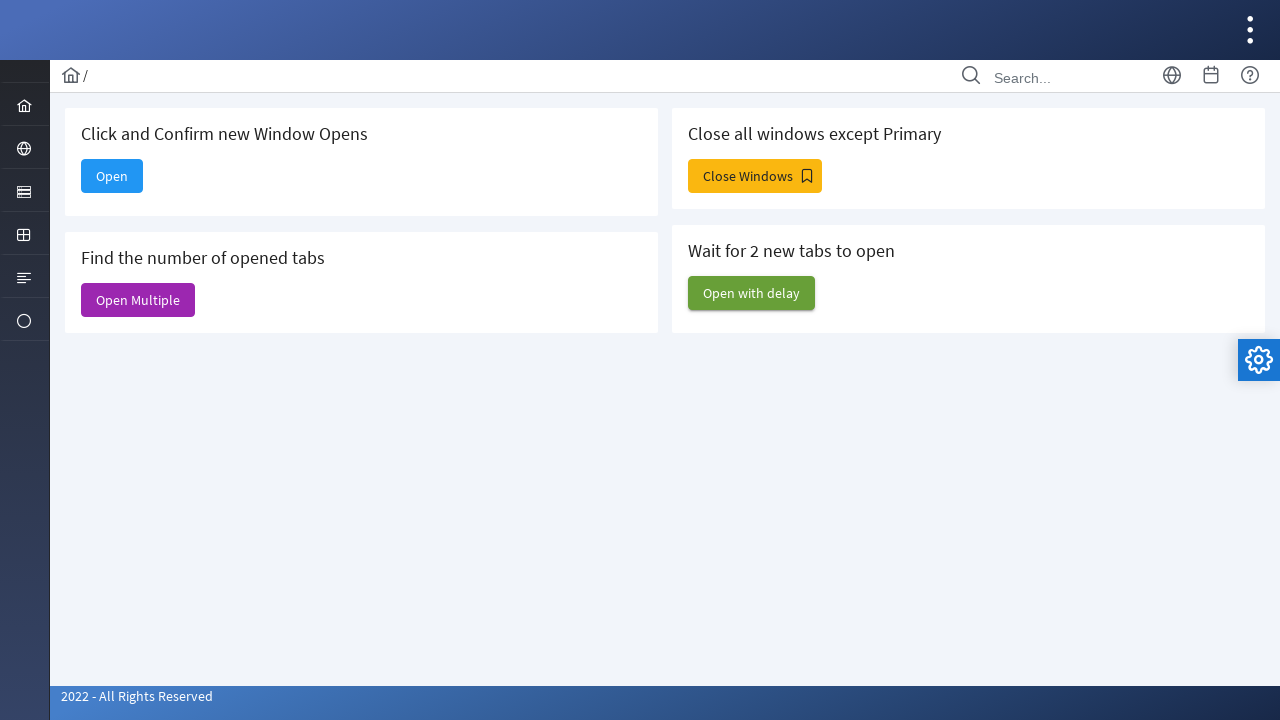

Waited for page to reach networkidle state on window handling practice page
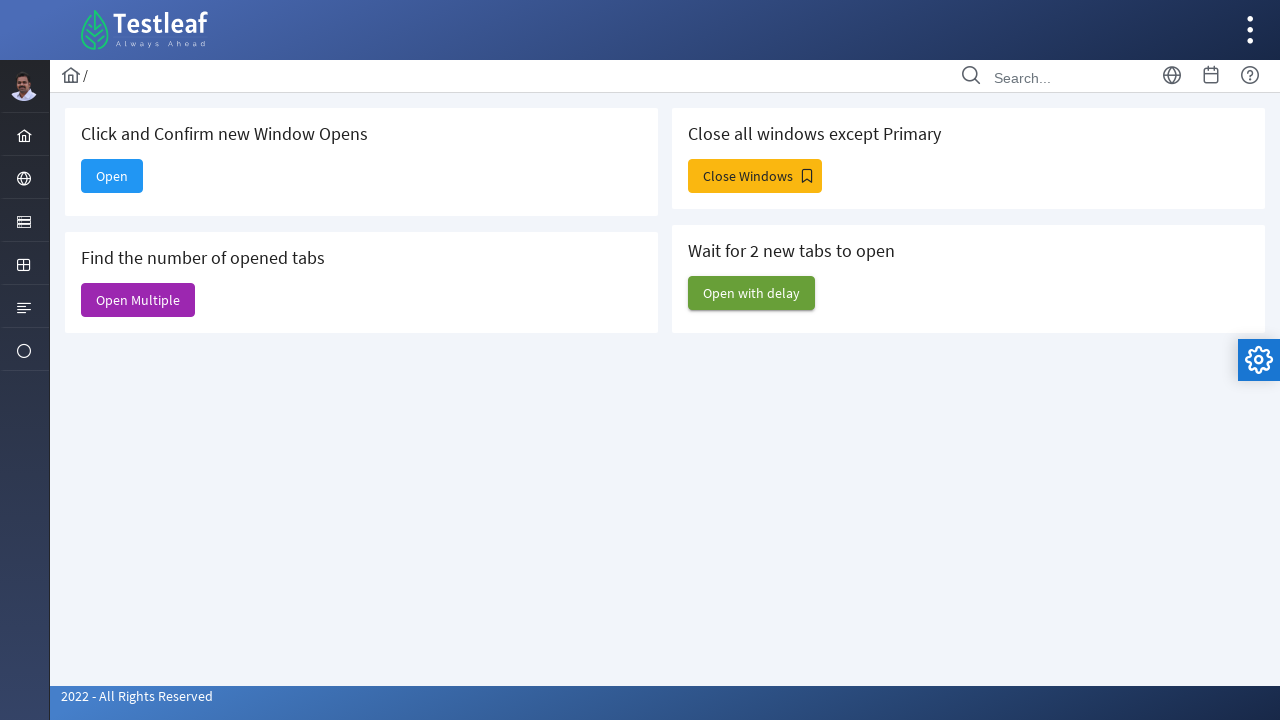

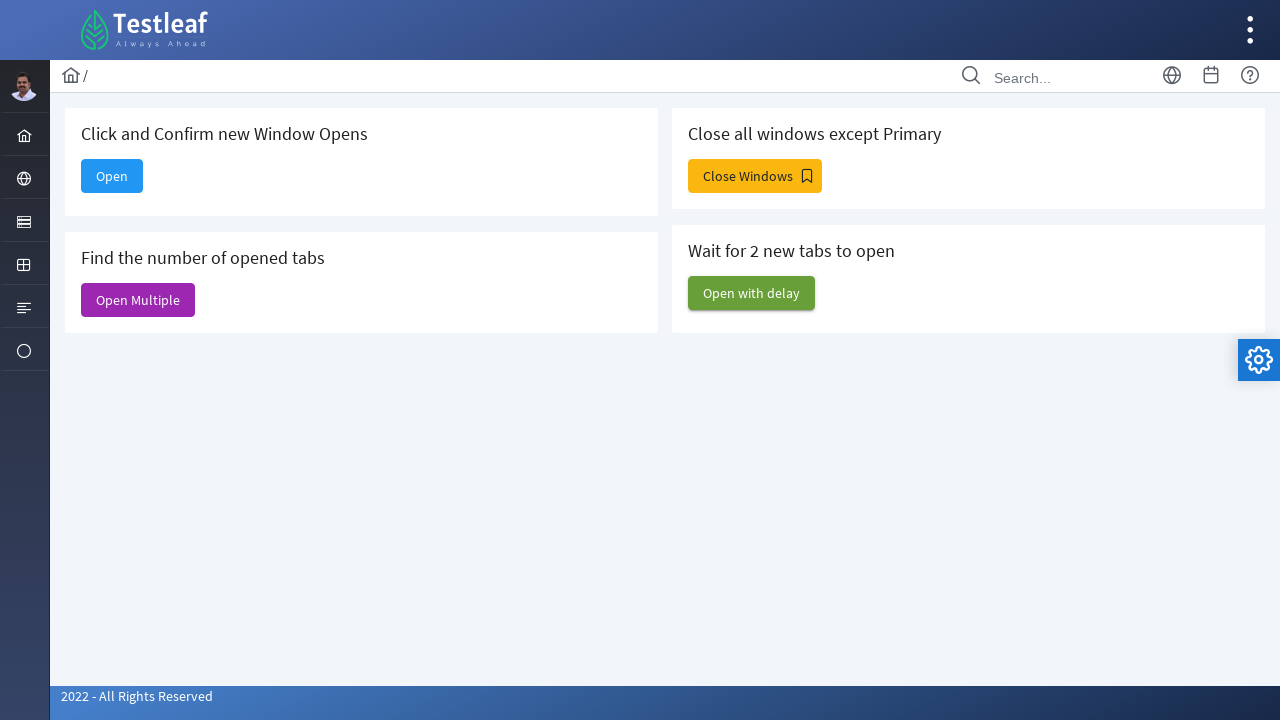